Navigates to the QA website and verifies the URL is correct

Starting URL: https://www.qa.com/

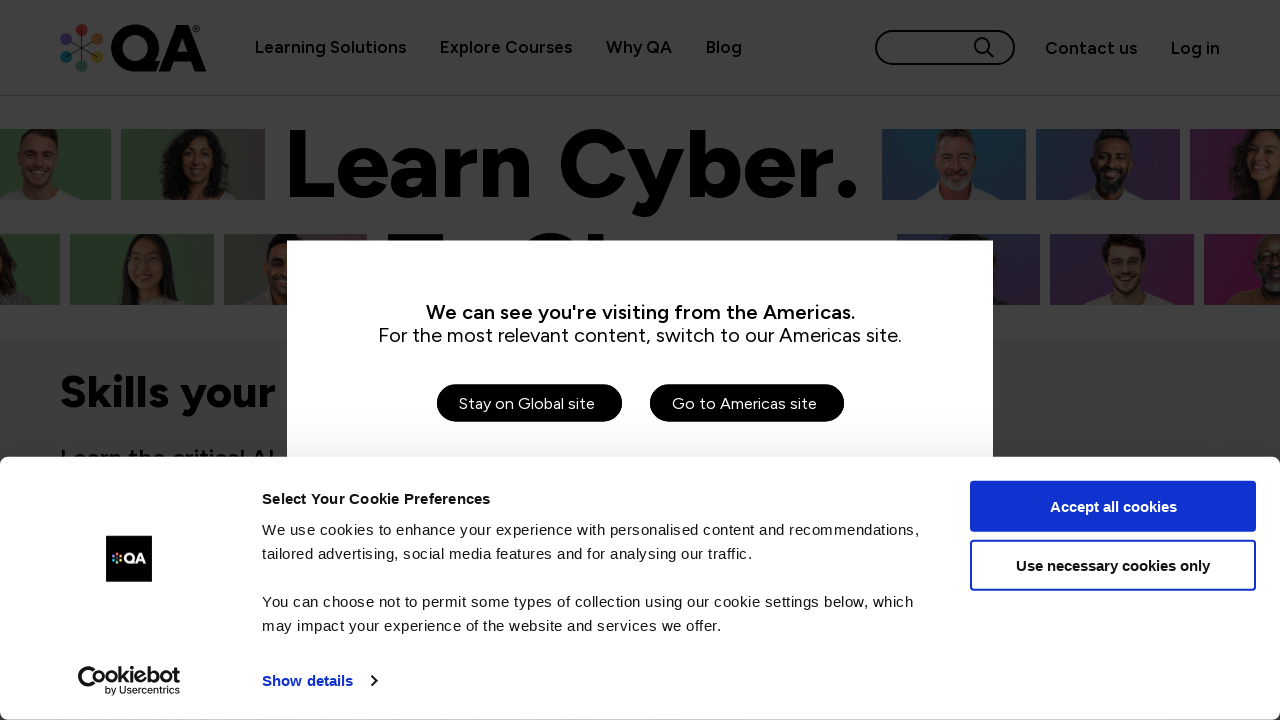

Navigated to https://www.qa.com/
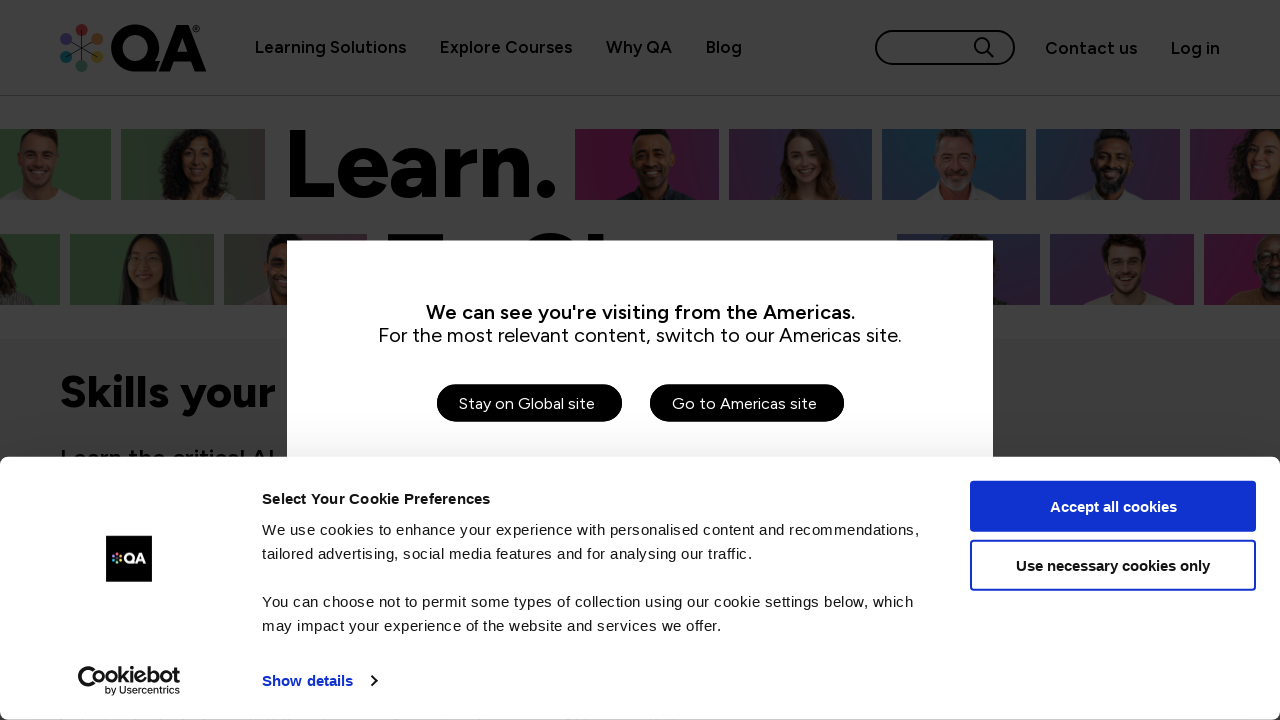

Verified URL is https://www.qa.com/
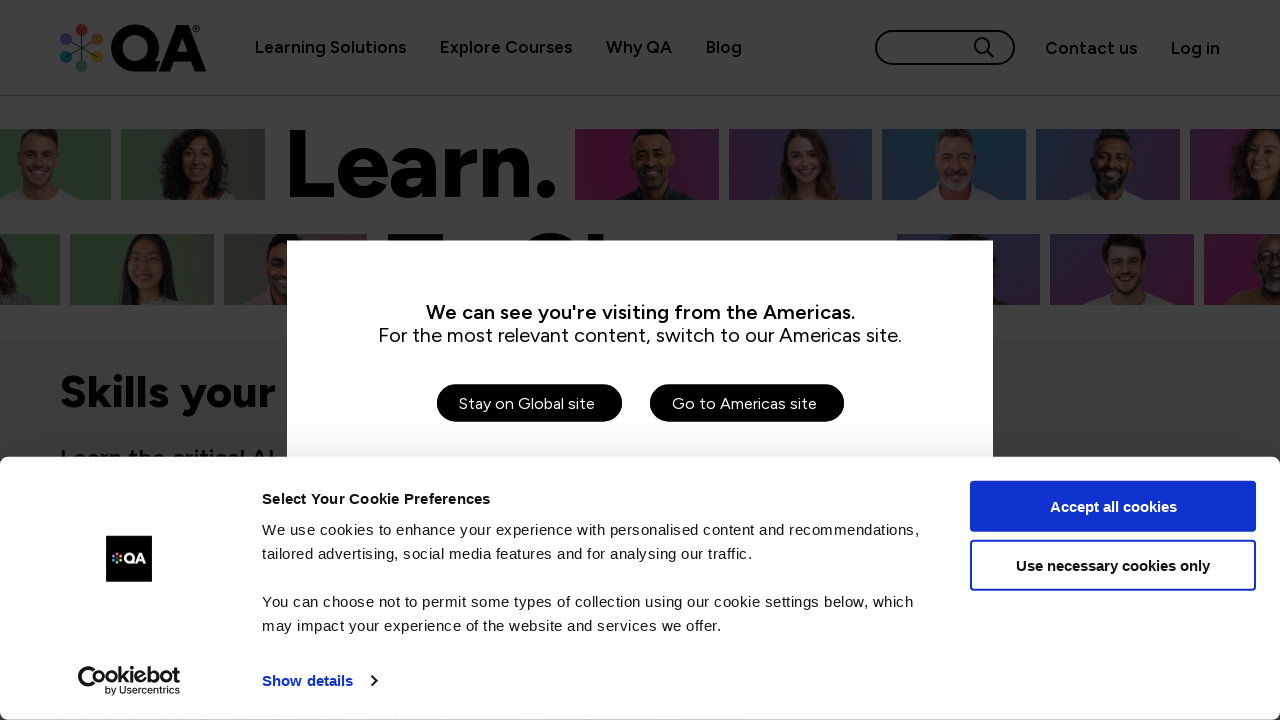

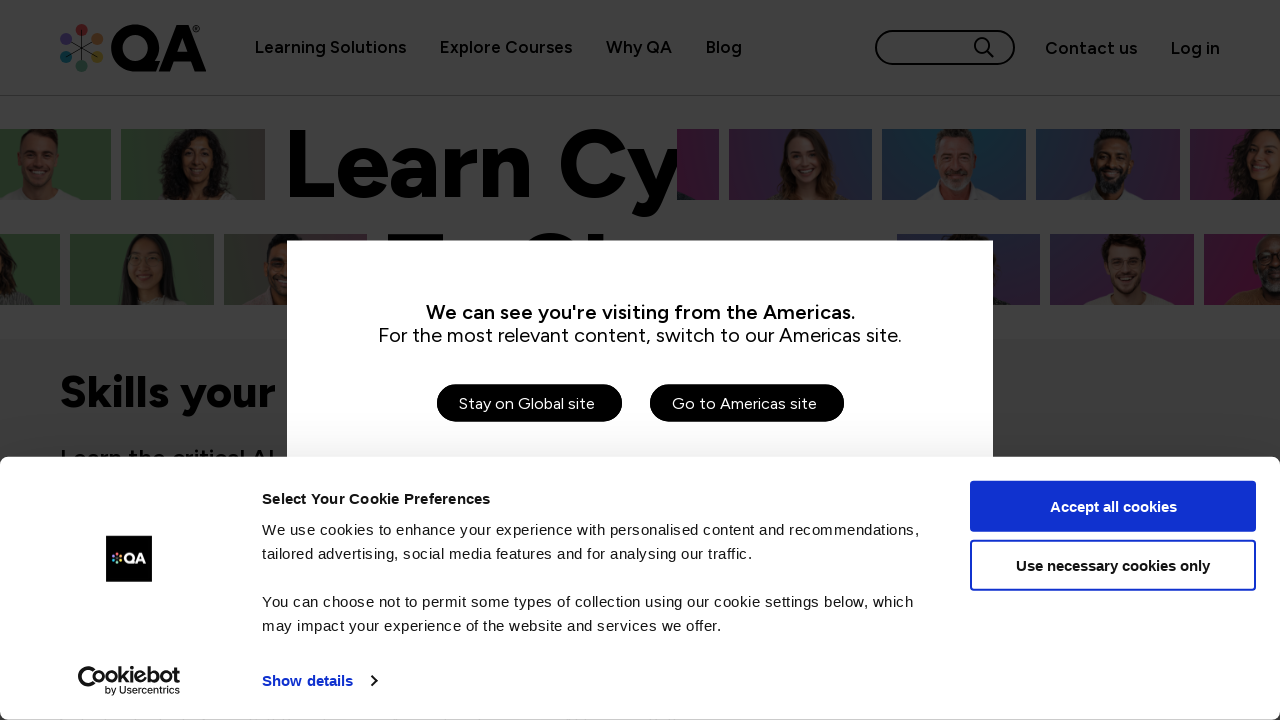